Tests Git manual pages by verifying content display, dropdown functionality for version/topics/language selection, and navigating between different language versions of documentation

Starting URL: https://git-scm.com/docs/git-config

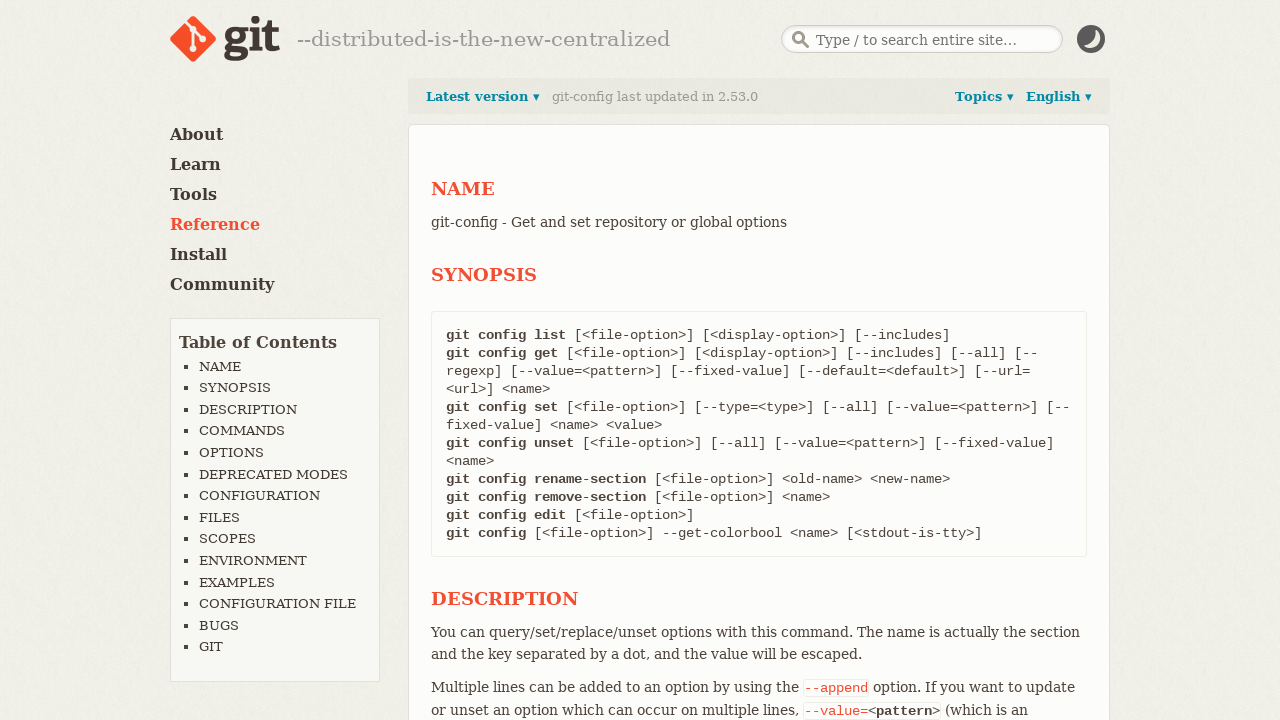

Located summary text element
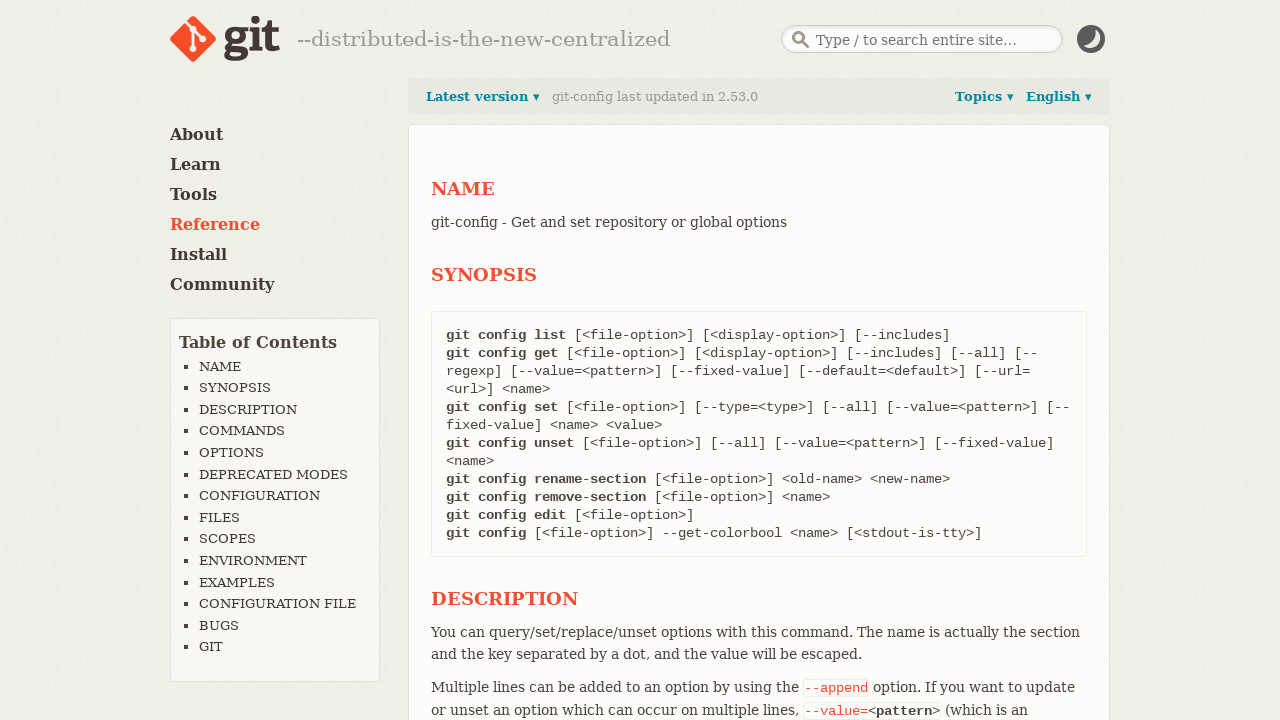

Verified summary text is 'git-config - Get and set repository or global options'
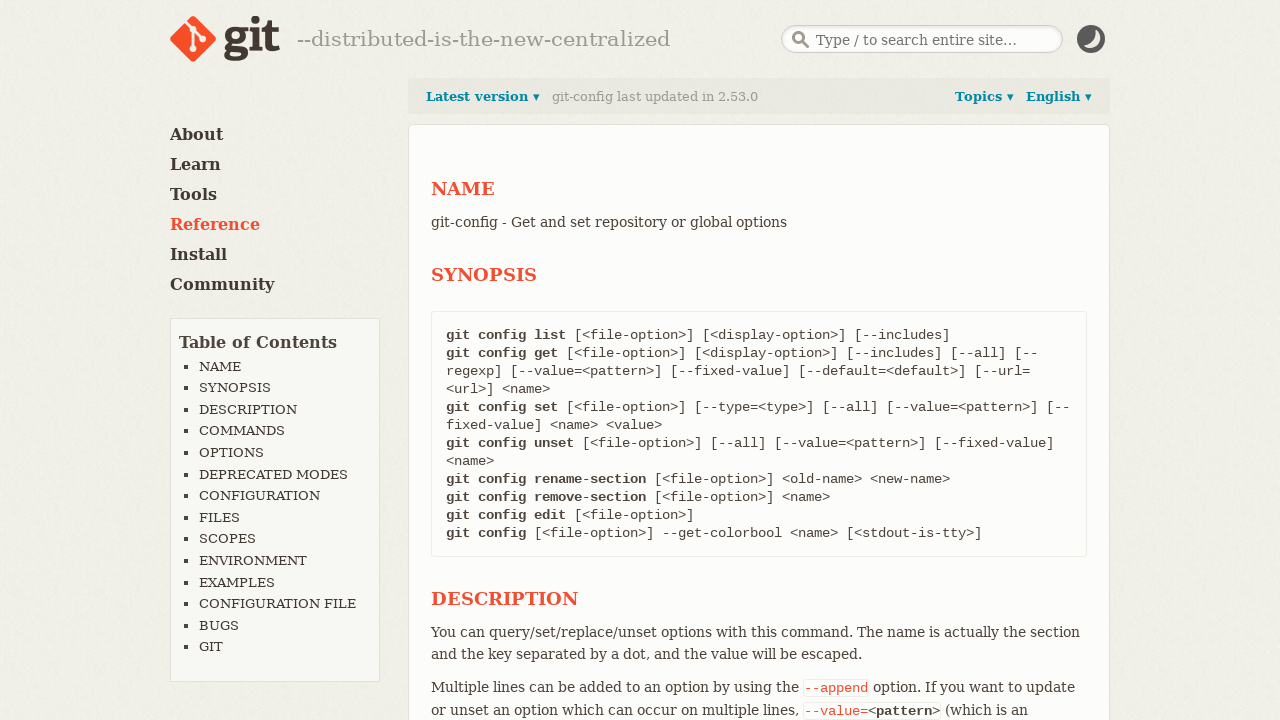

Verified summary text is visible
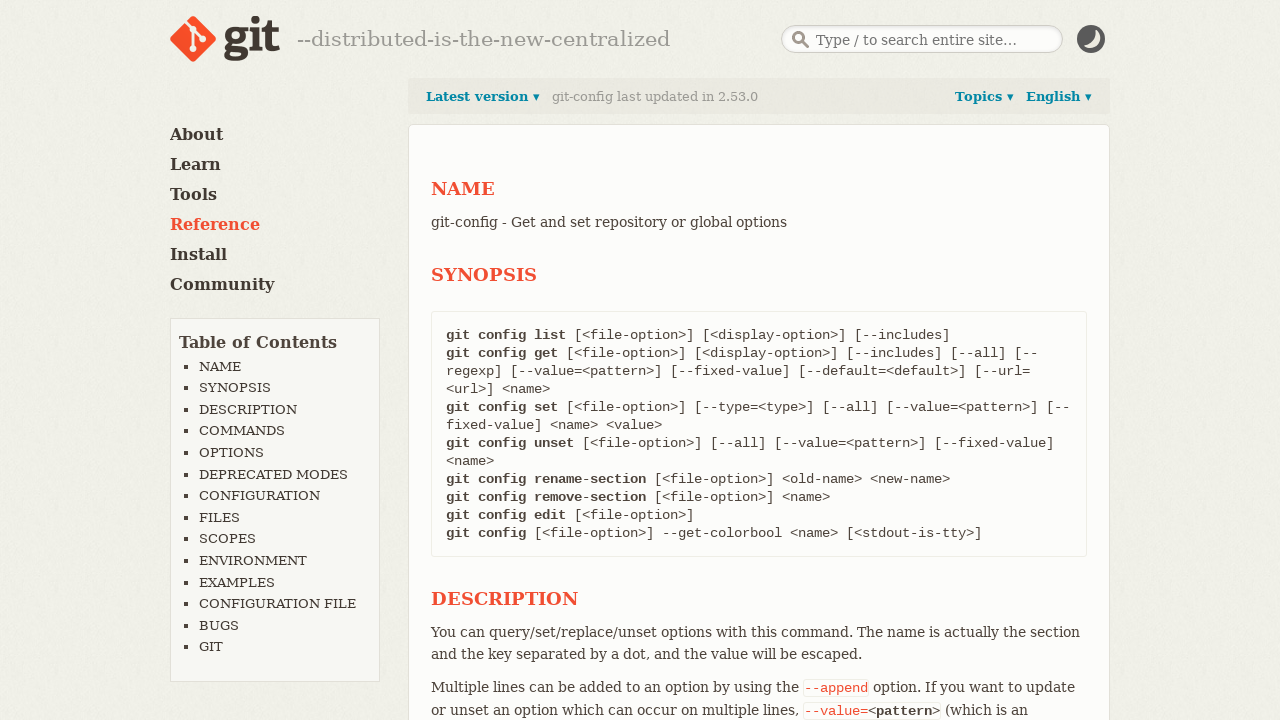

Located previous versions dropdown
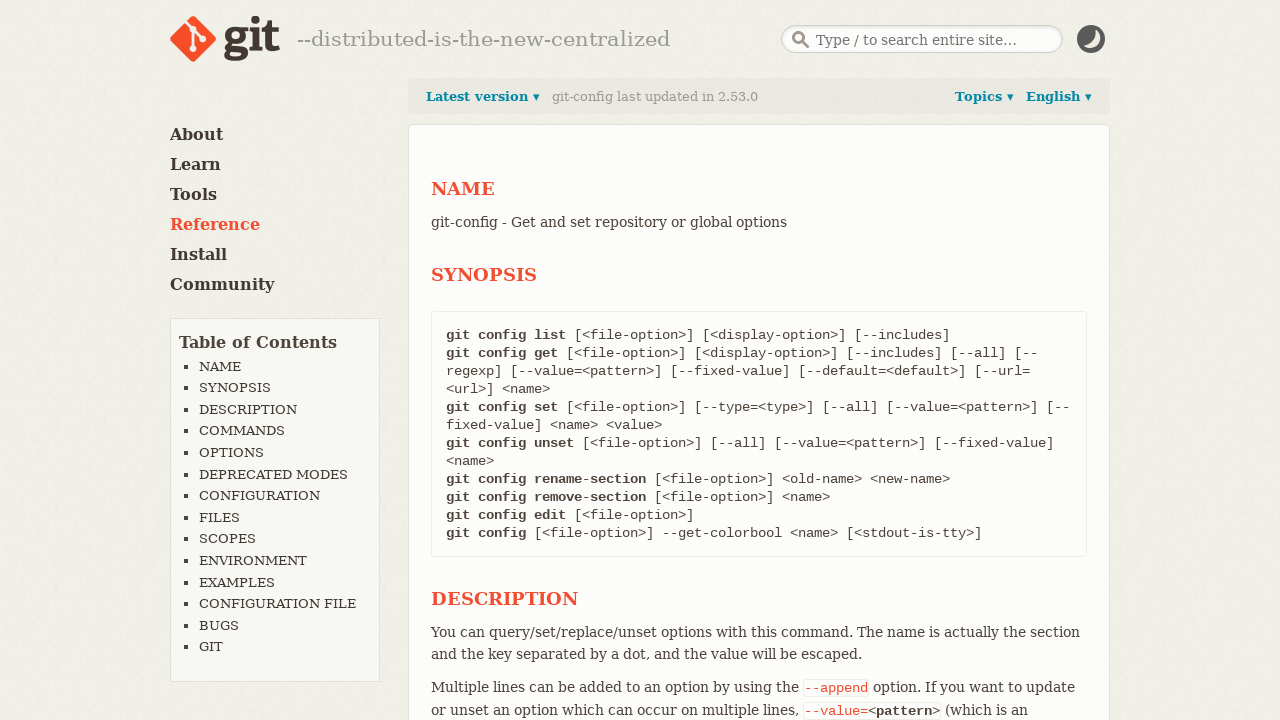

Verified previous versions dropdown is initially hidden
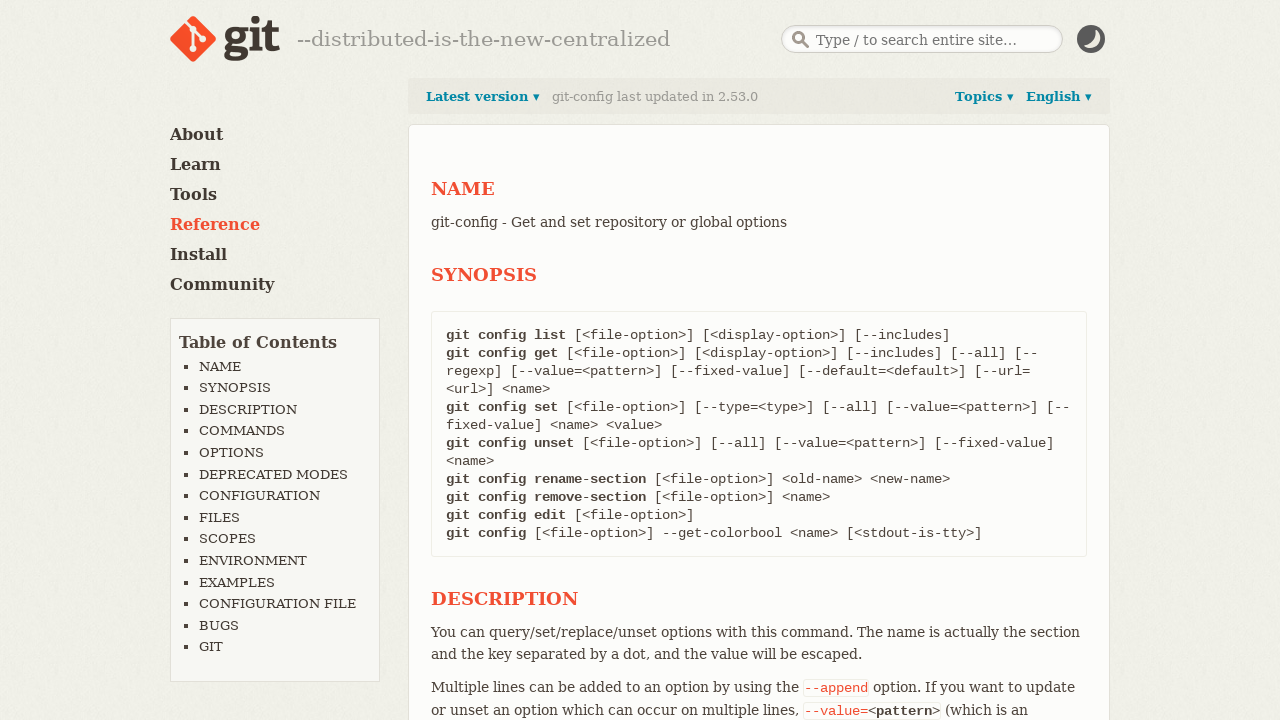

Clicked 'Latest version' link to open version dropdown at (483, 97) on internal:role=link[name="Latest version"i]
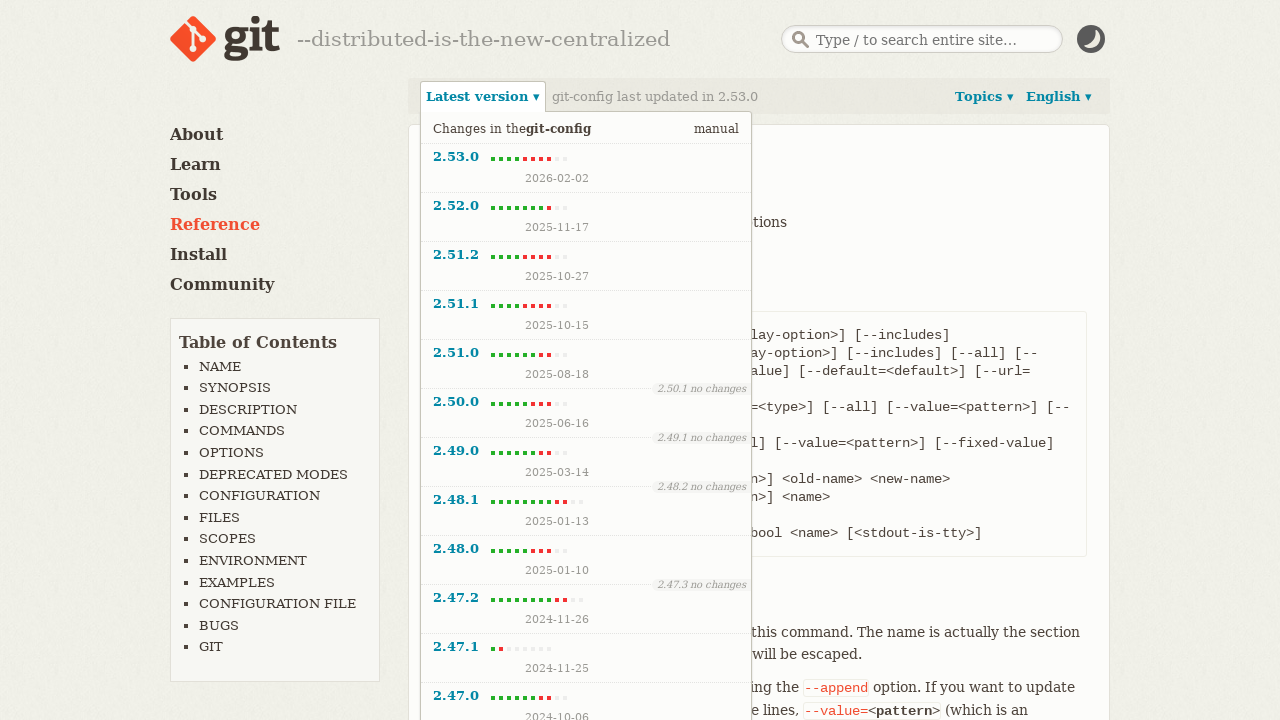

Verified previous versions dropdown is now visible
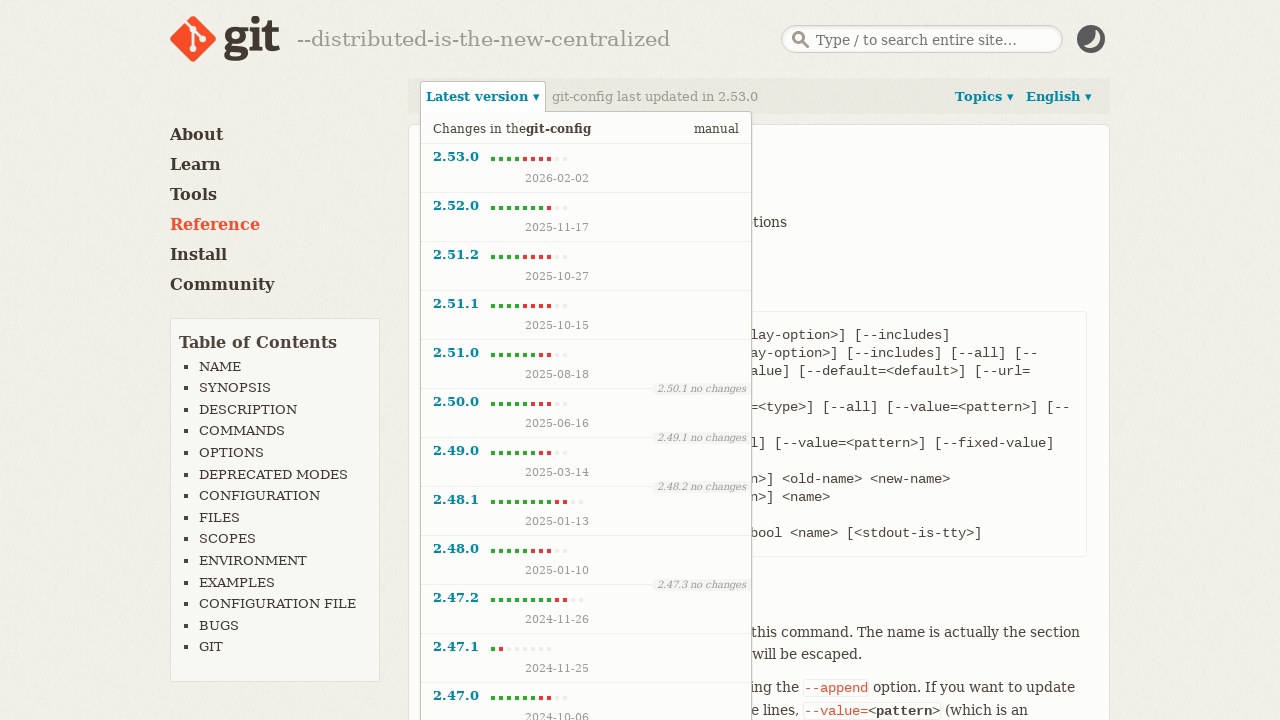

Located topics dropdown
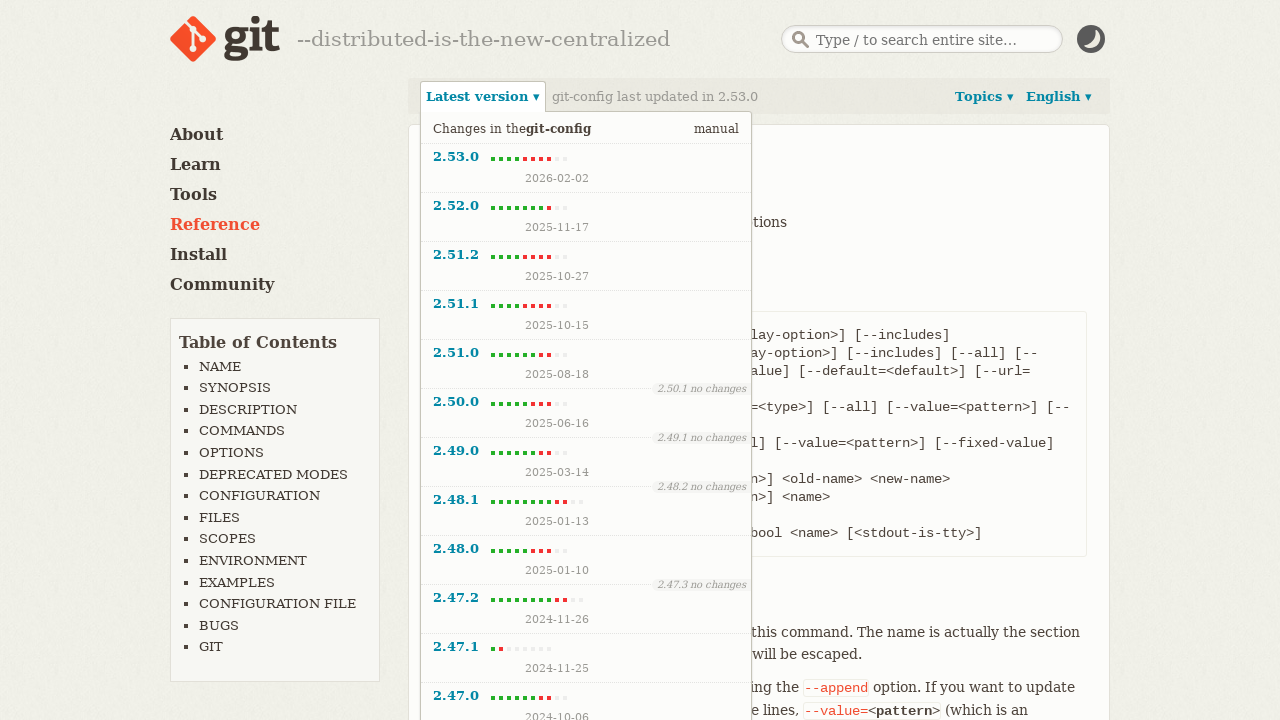

Verified topics dropdown is initially hidden
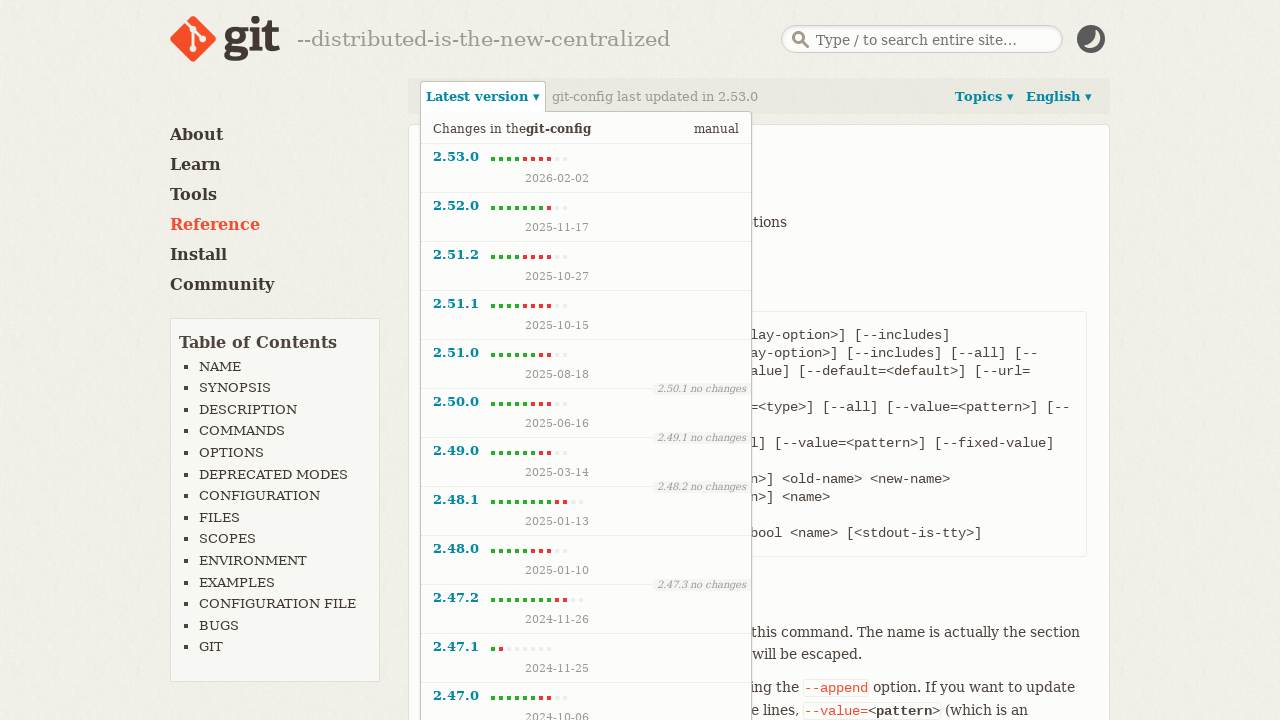

Clicked 'Topics' link to open topics dropdown at (984, 97) on internal:role=link[name="Topics"i]
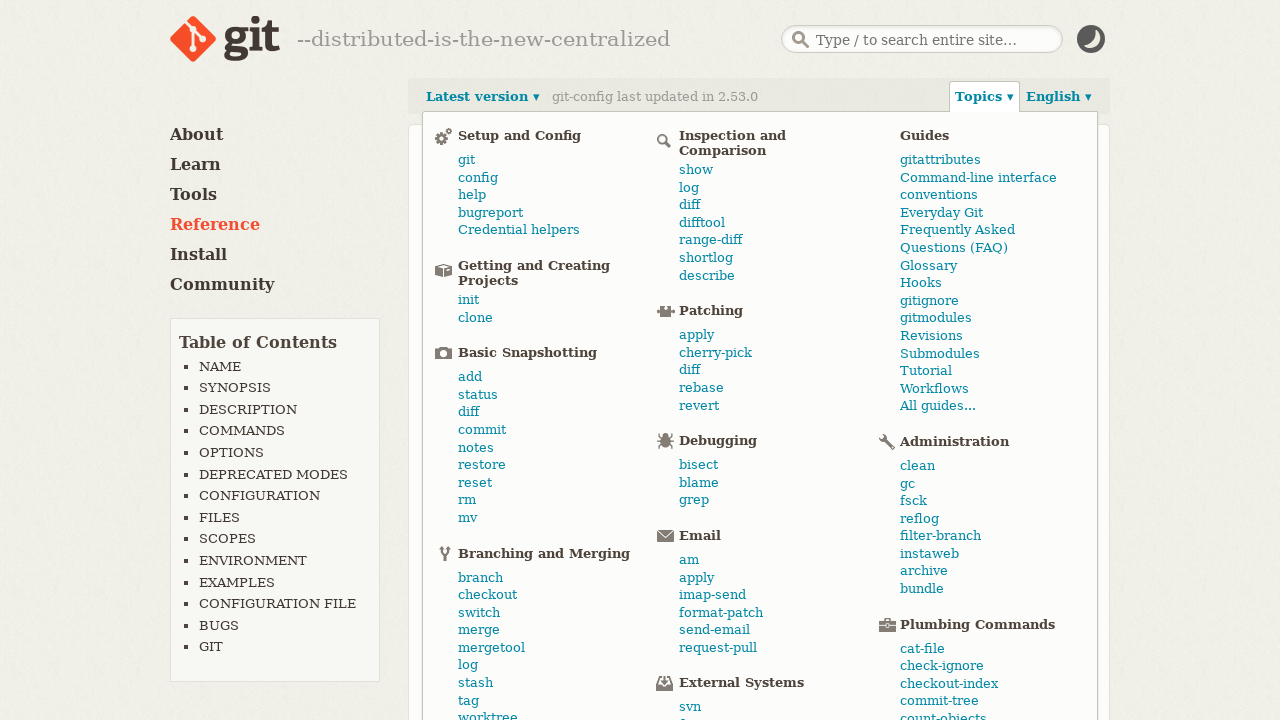

Verified topics dropdown is now visible
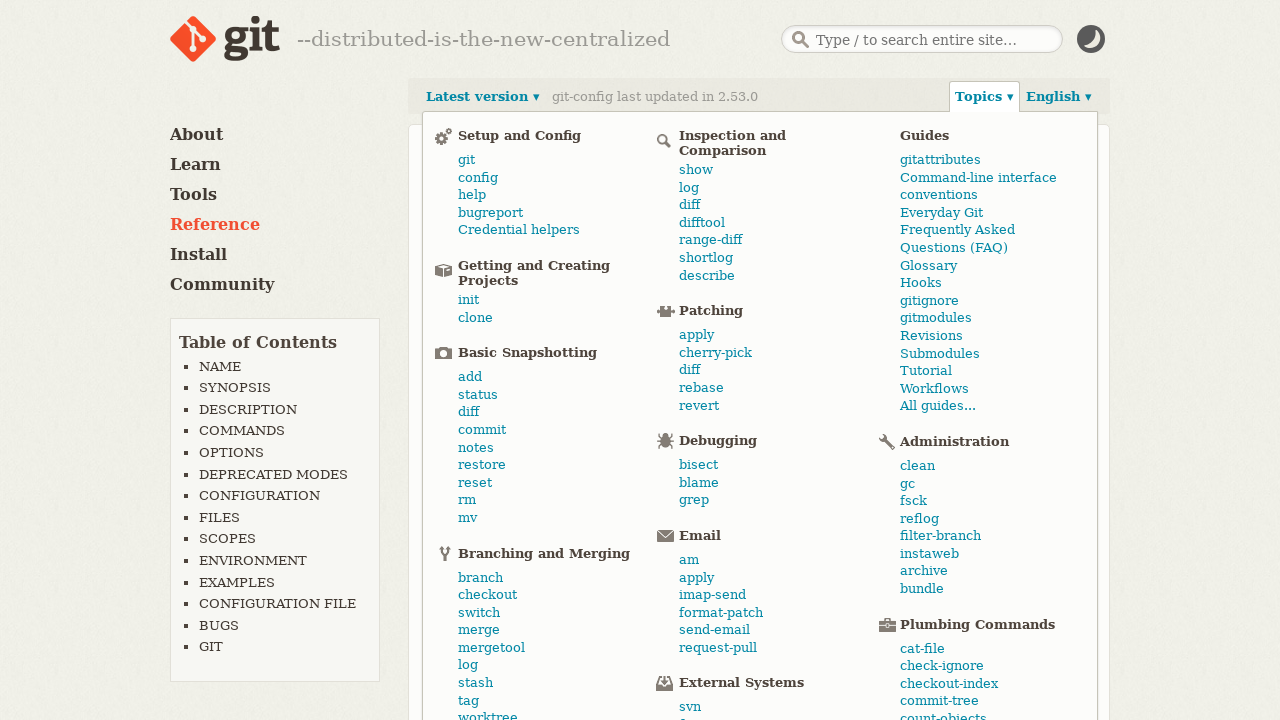

Verified previous versions dropdown is hidden when topics dropdown opened
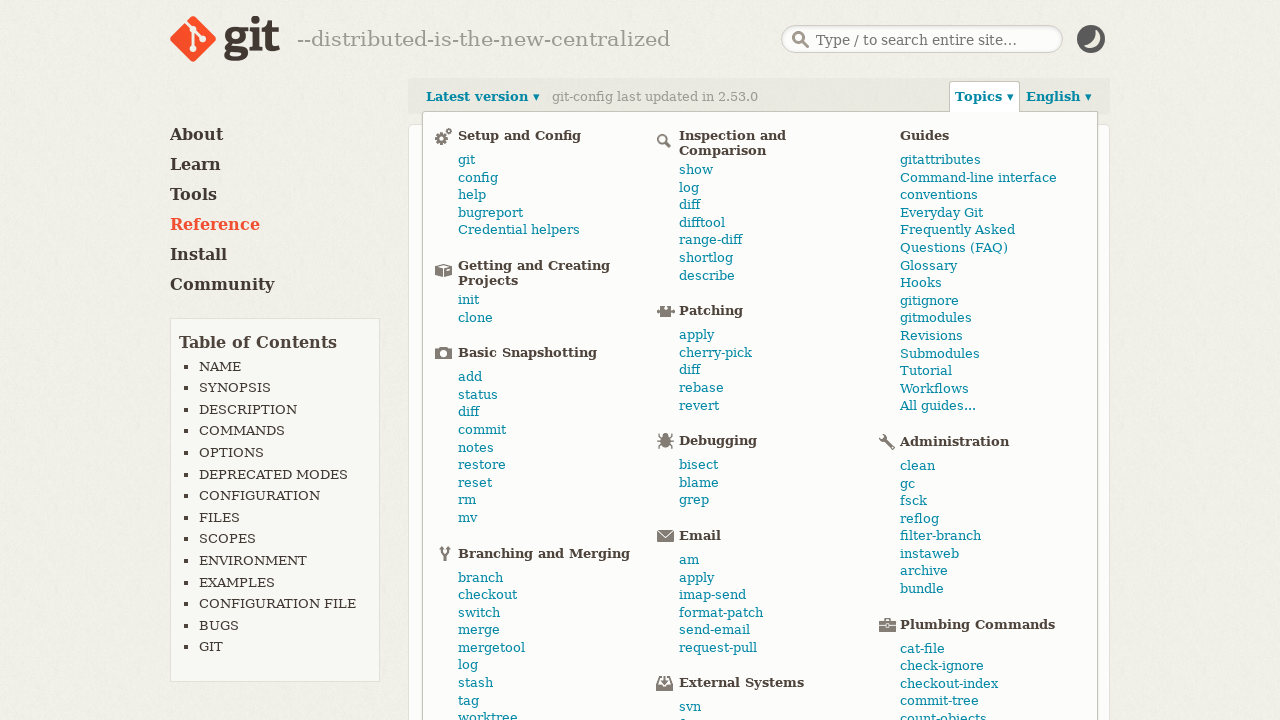

Located language dropdown
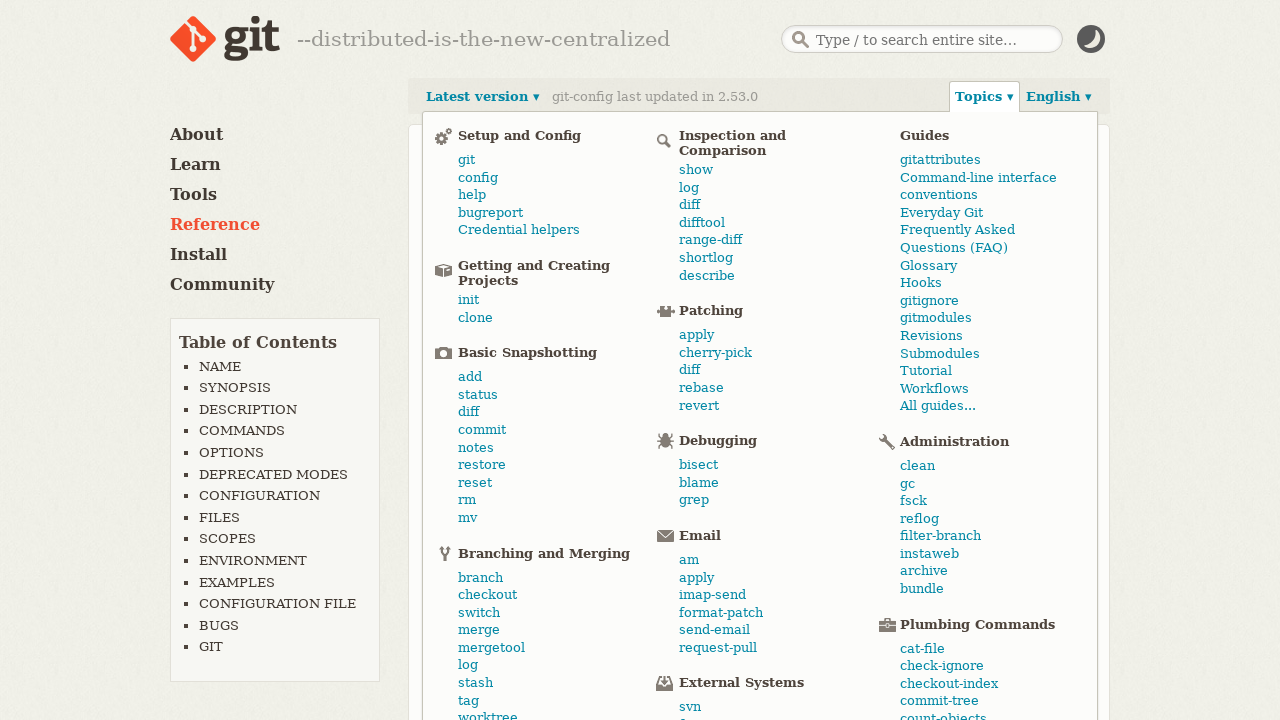

Verified language dropdown is initially hidden
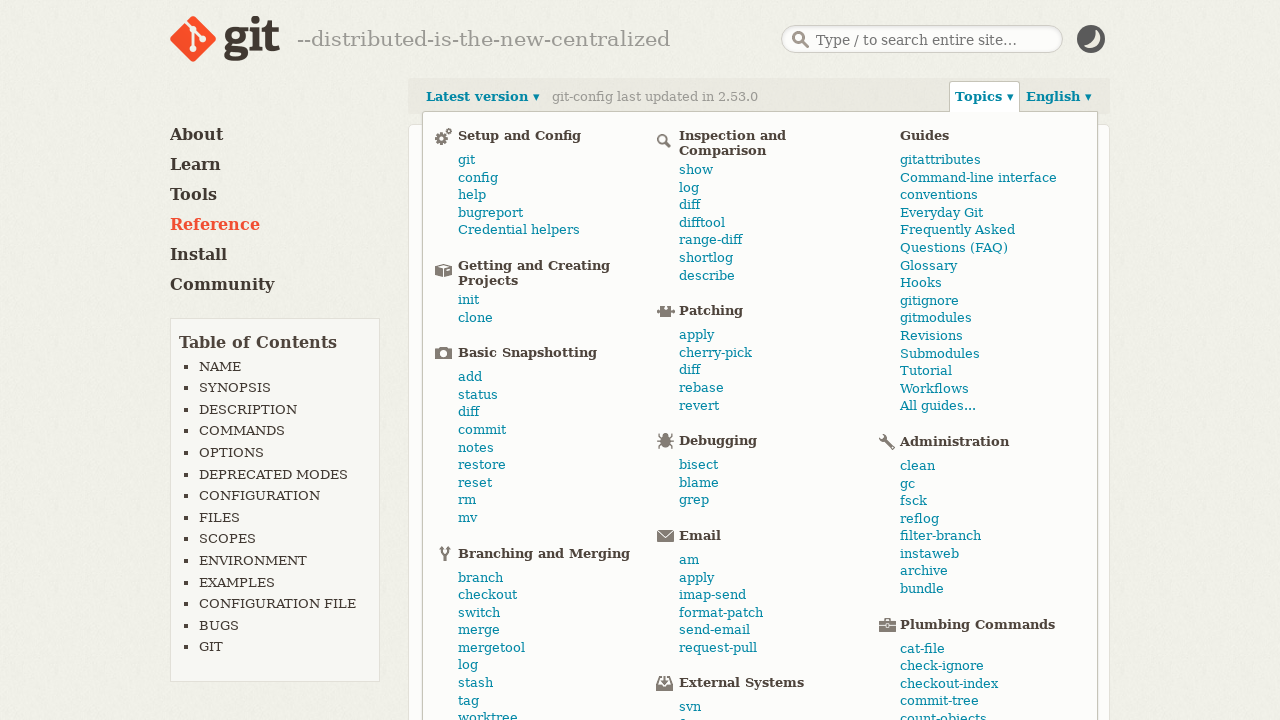

Clicked 'English' link to open language dropdown at (1059, 97) on internal:role=link[name="English"i]
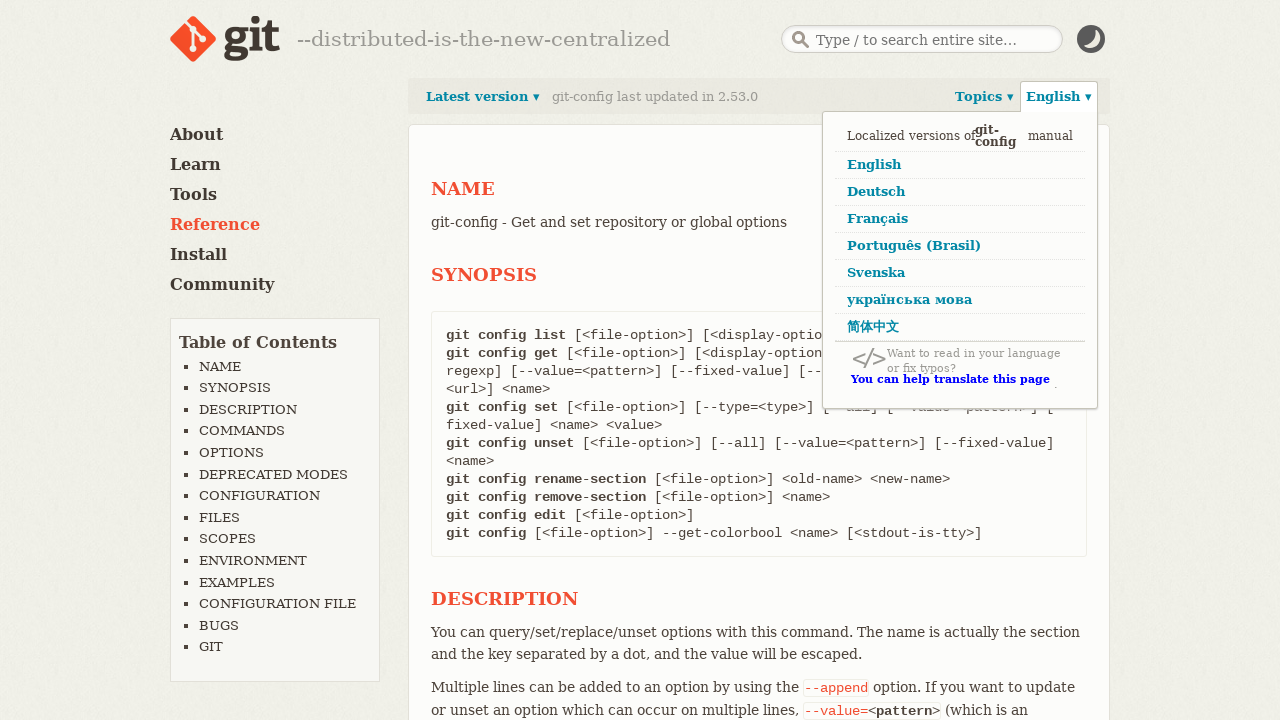

Verified language dropdown is now visible
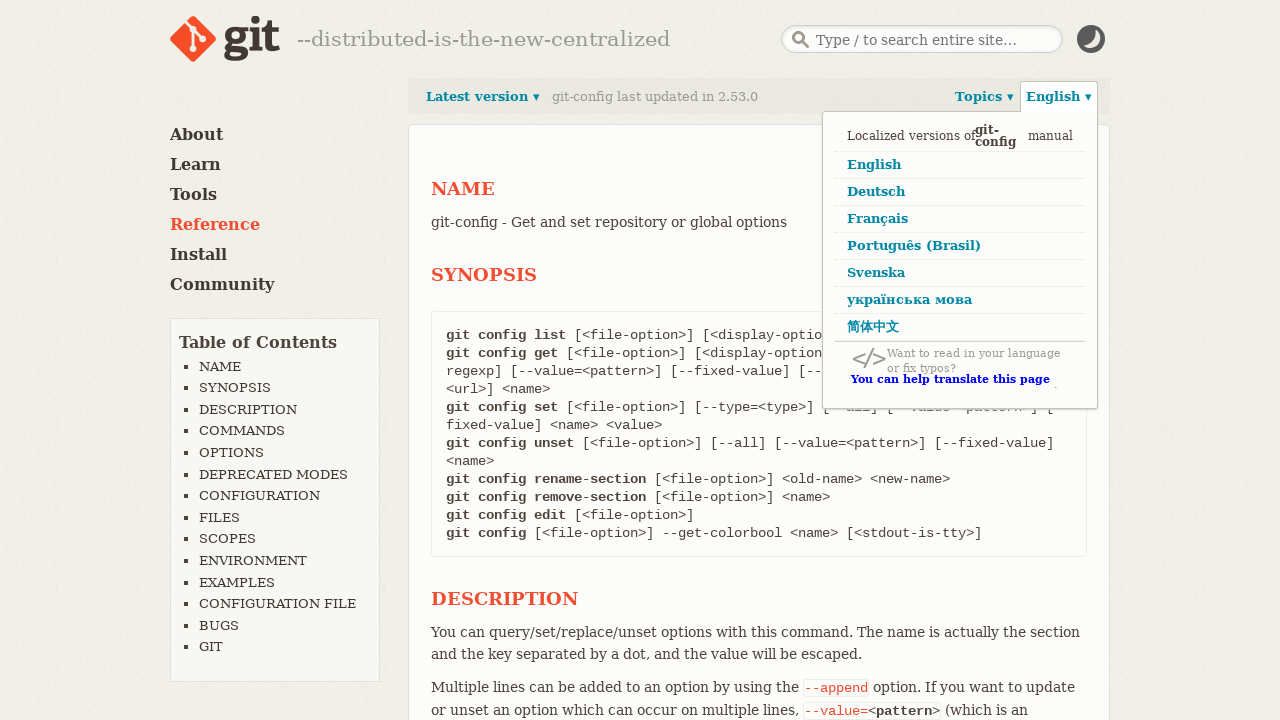

Verified topics dropdown is hidden when language dropdown opened
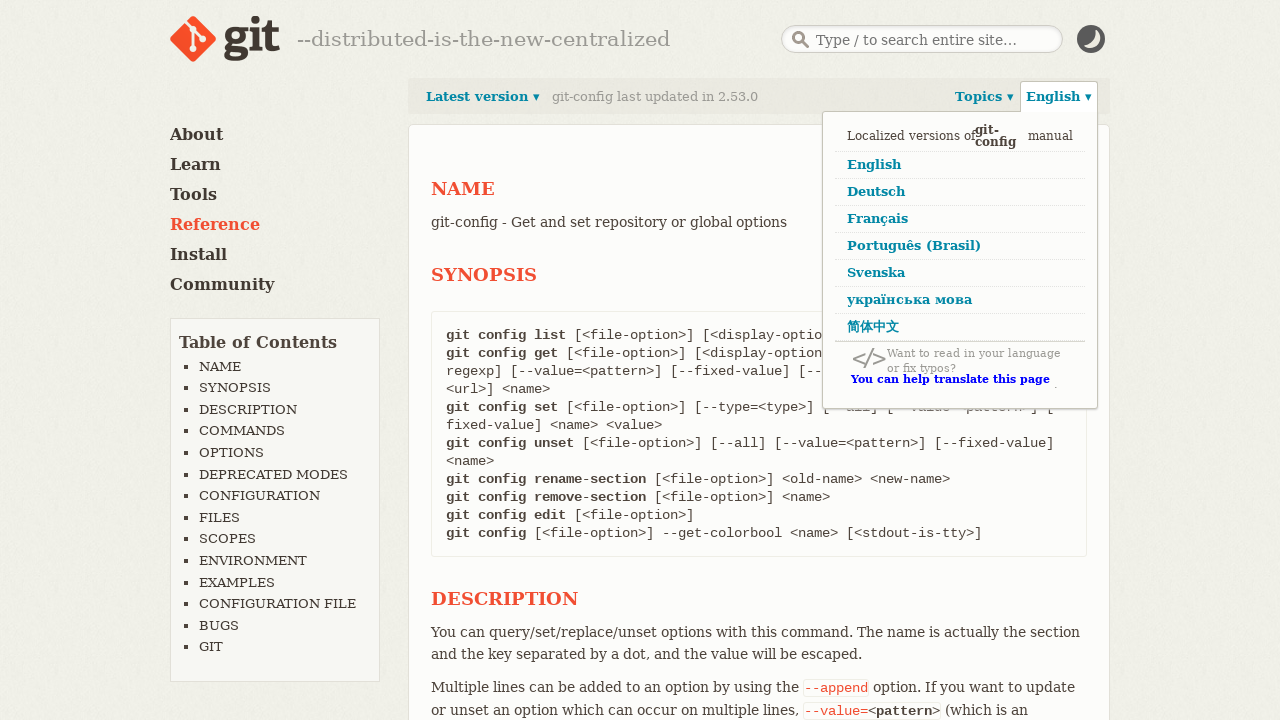

Clicked 'Français' link to change language to French at (960, 220) on internal:role=link[name="Français"i]
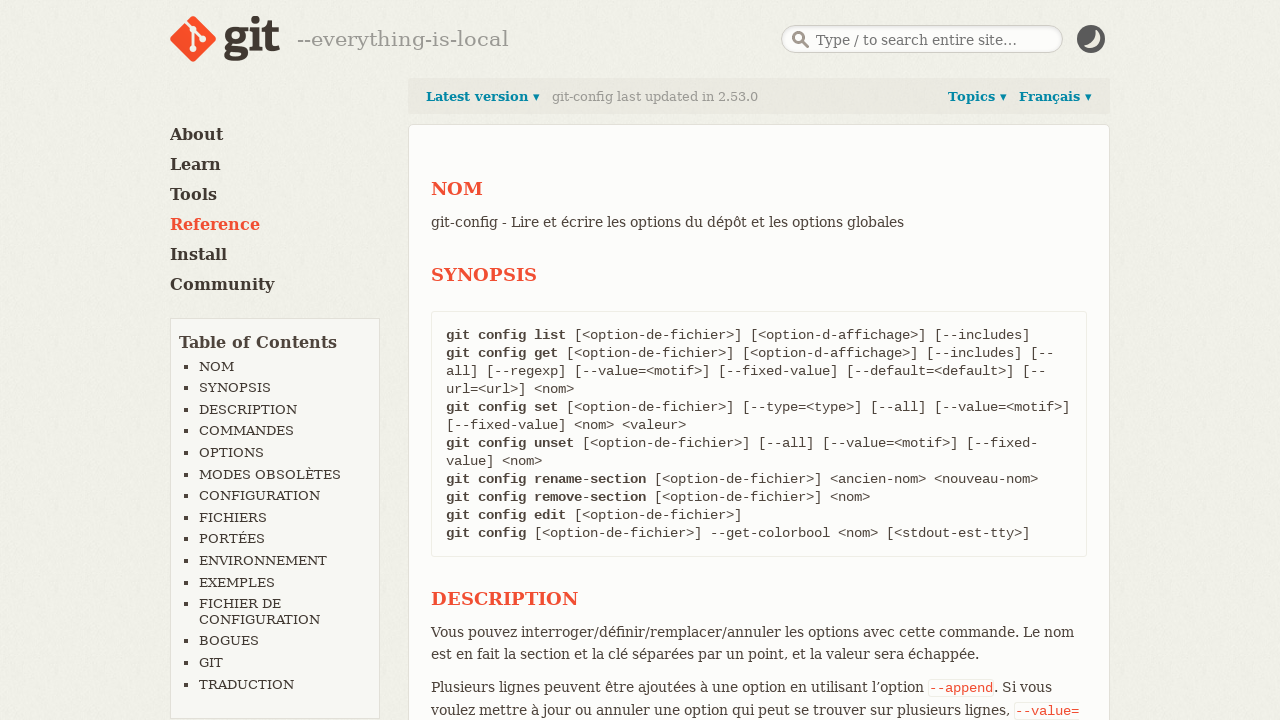

Verified summary text changed to French: 'git-config - Lire et écrire les options du dépôt et les options globales'
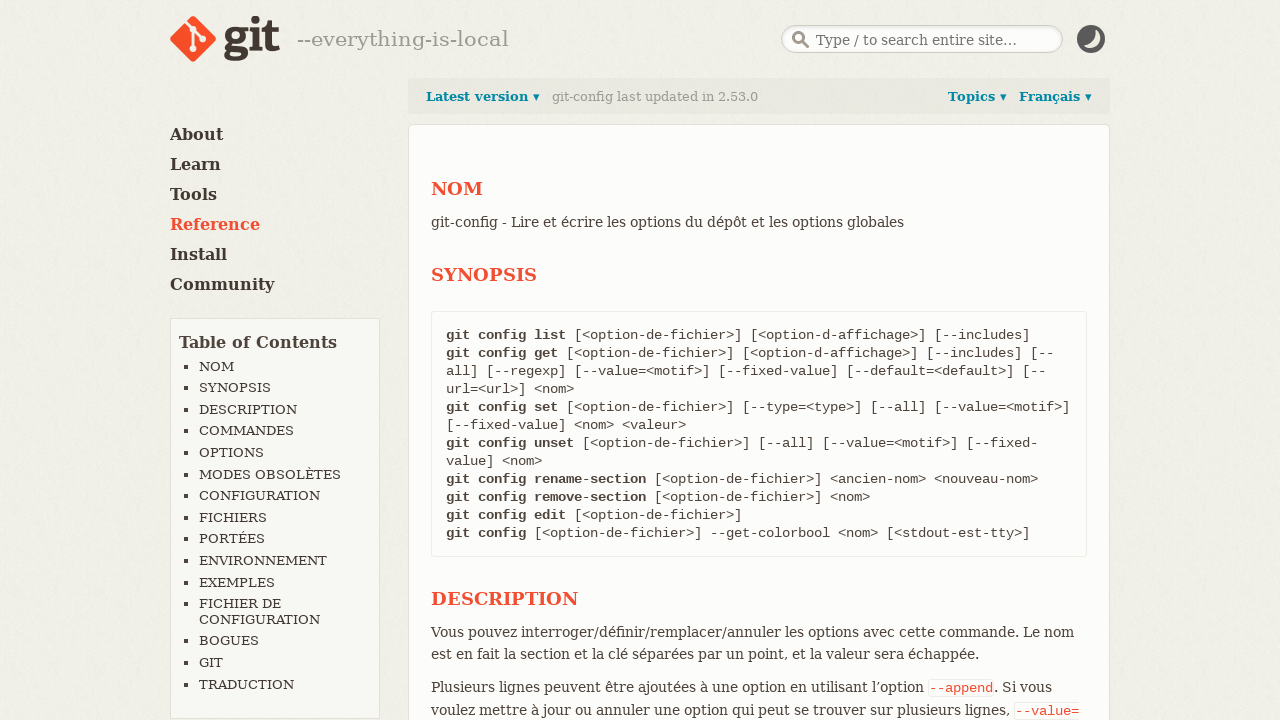

Located gitrevisions[7] link
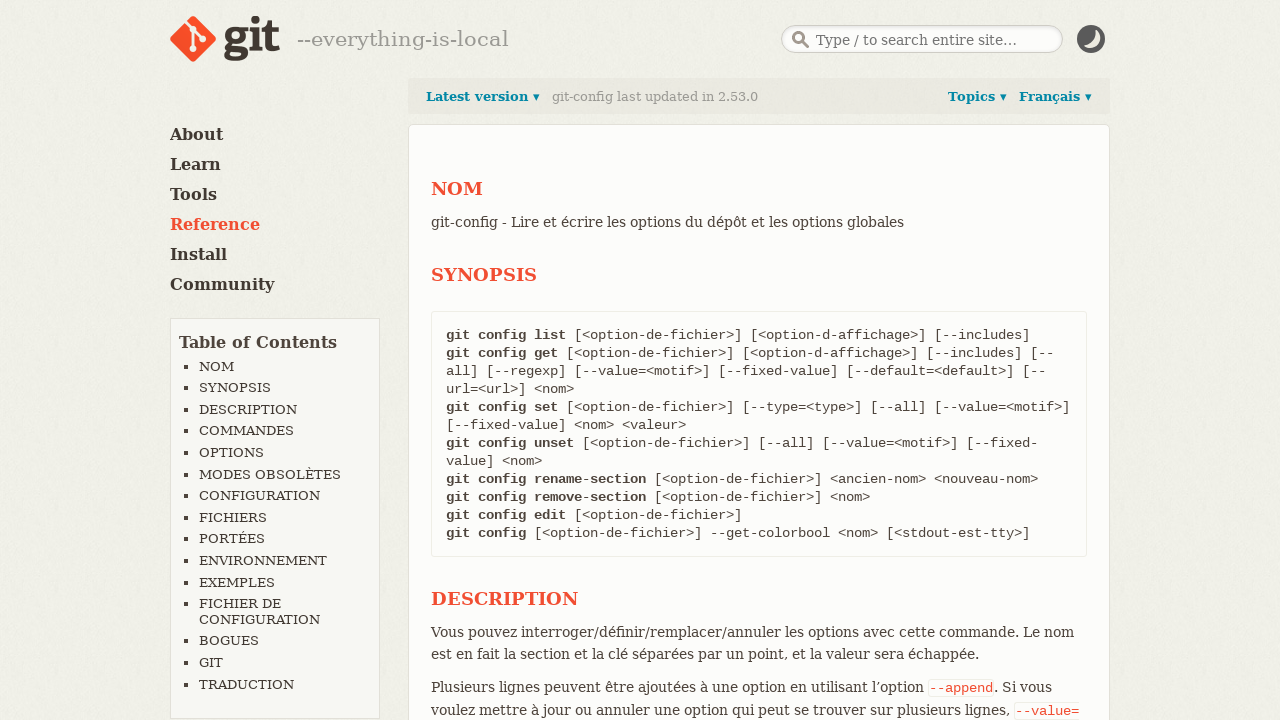

Verified gitrevisions[7] link is visible
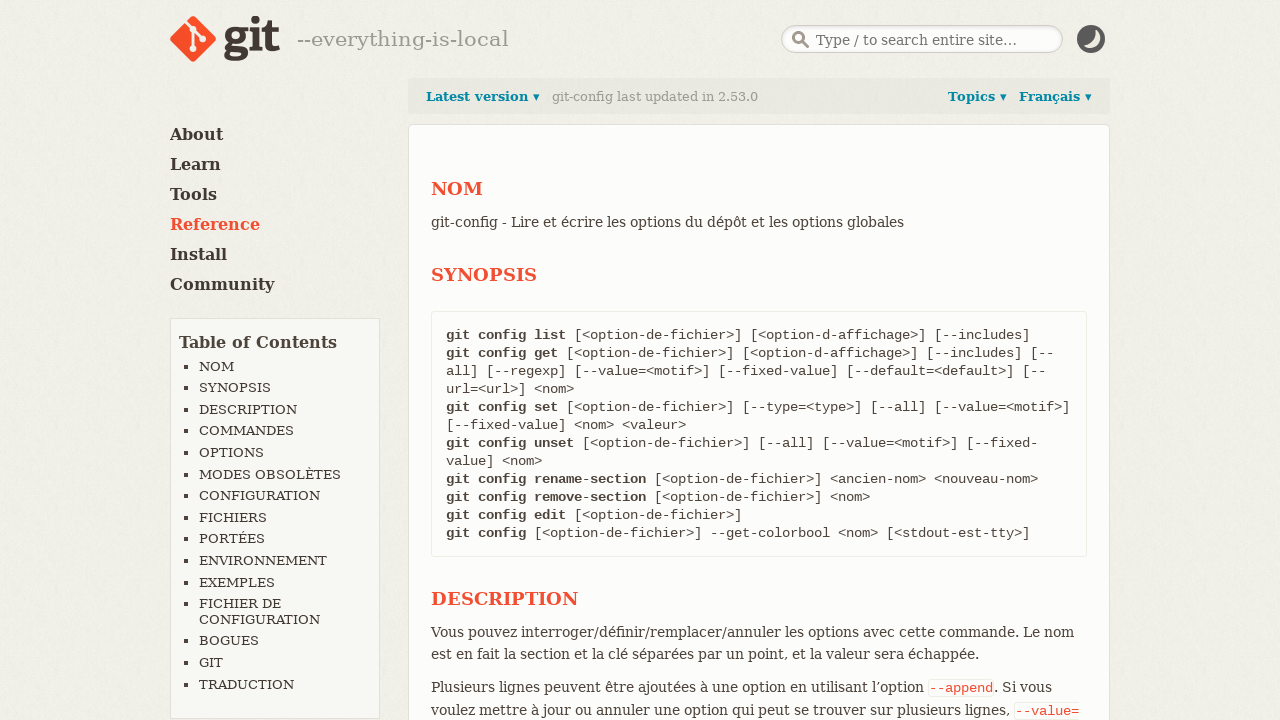

Clicked gitrevisions[7] link at (937, 360) on internal:role=link[name="gitrevisions[7]"i]
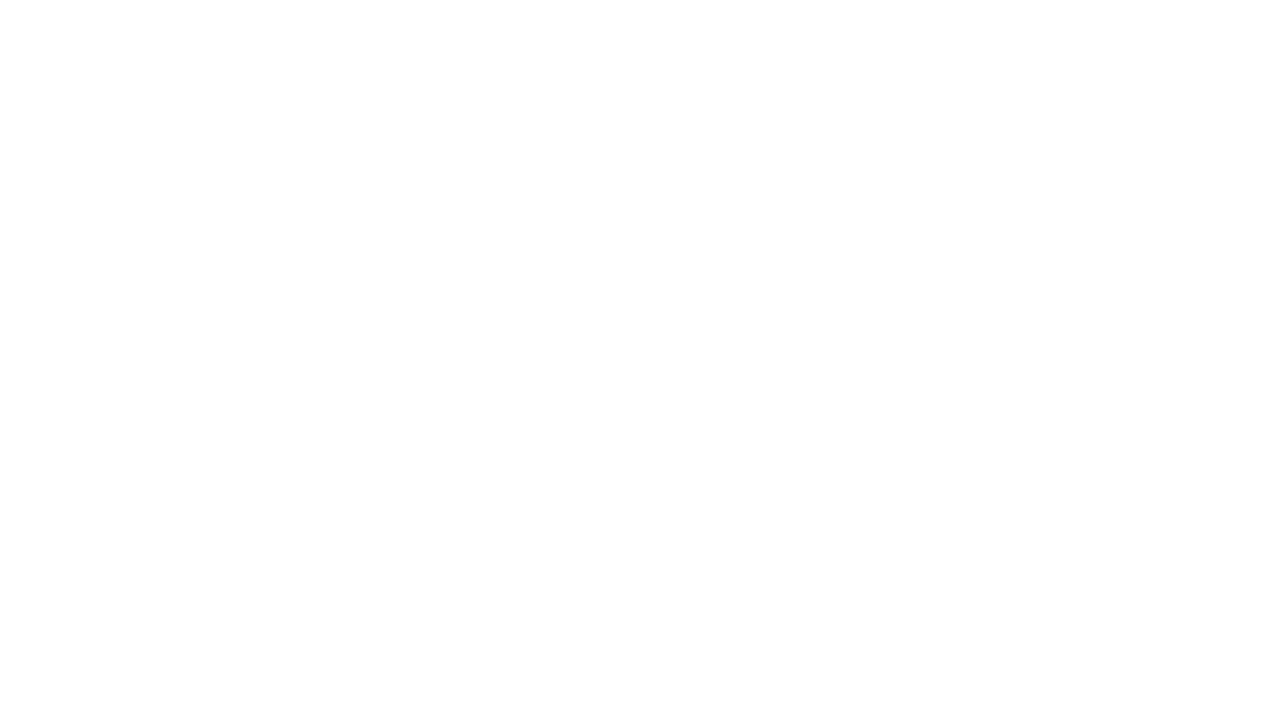

Verified navigation to gitrevisions documentation page
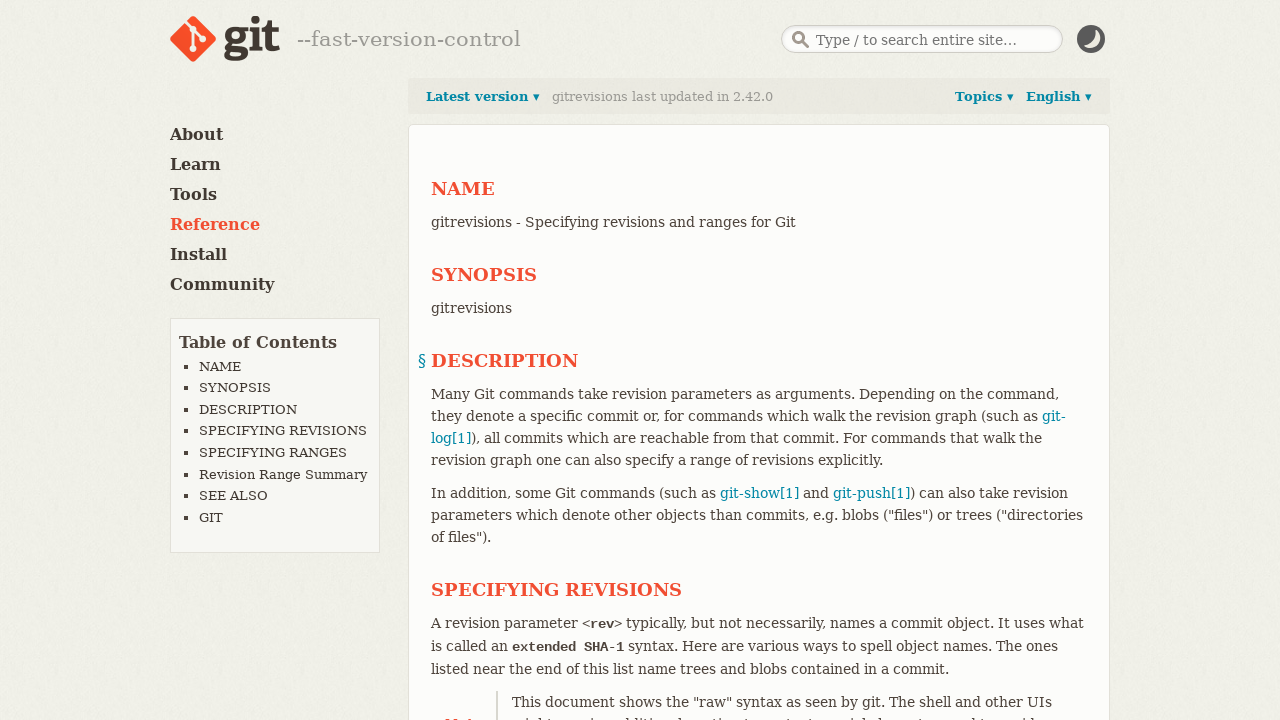

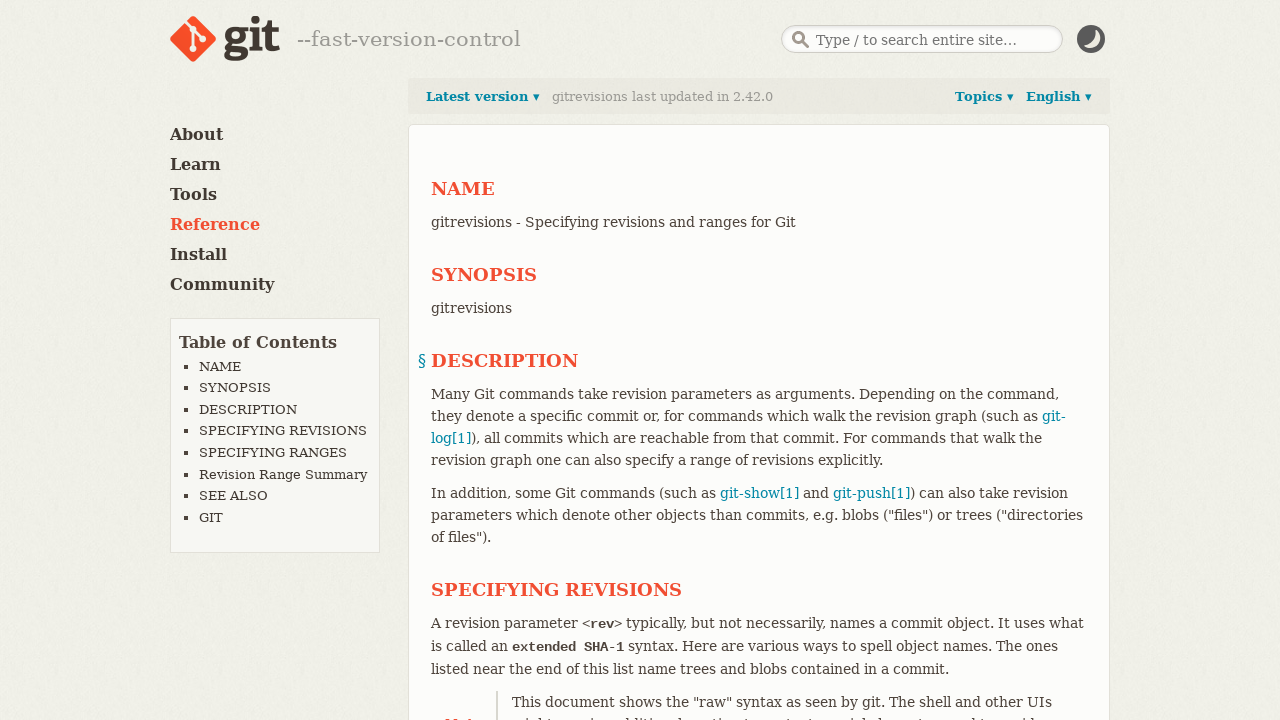